Tests the expandable menu functionality by entering a player name and clicking the bun toggle button to reveal additional options

Starting URL: https://cs455-assignment-1.github.io/StackNServe/New_Game

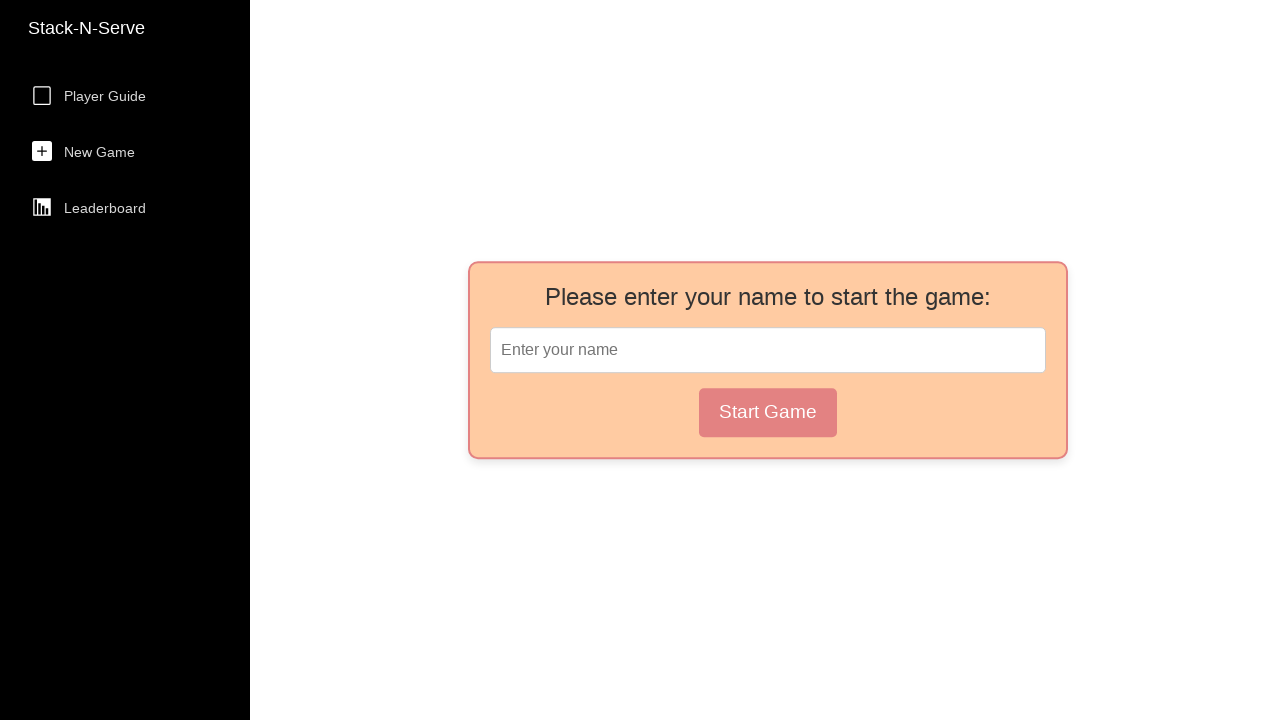

Player name field loaded
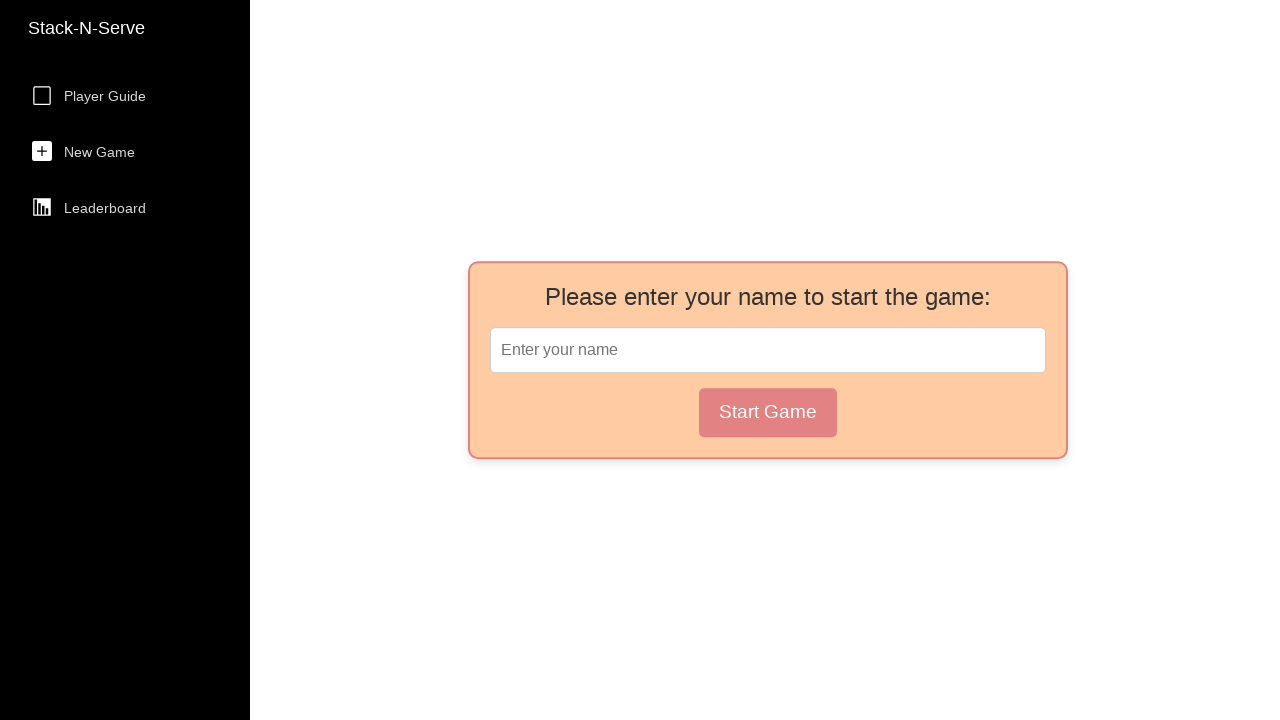

Filled player name field with random test player name on .Player_Name_Field
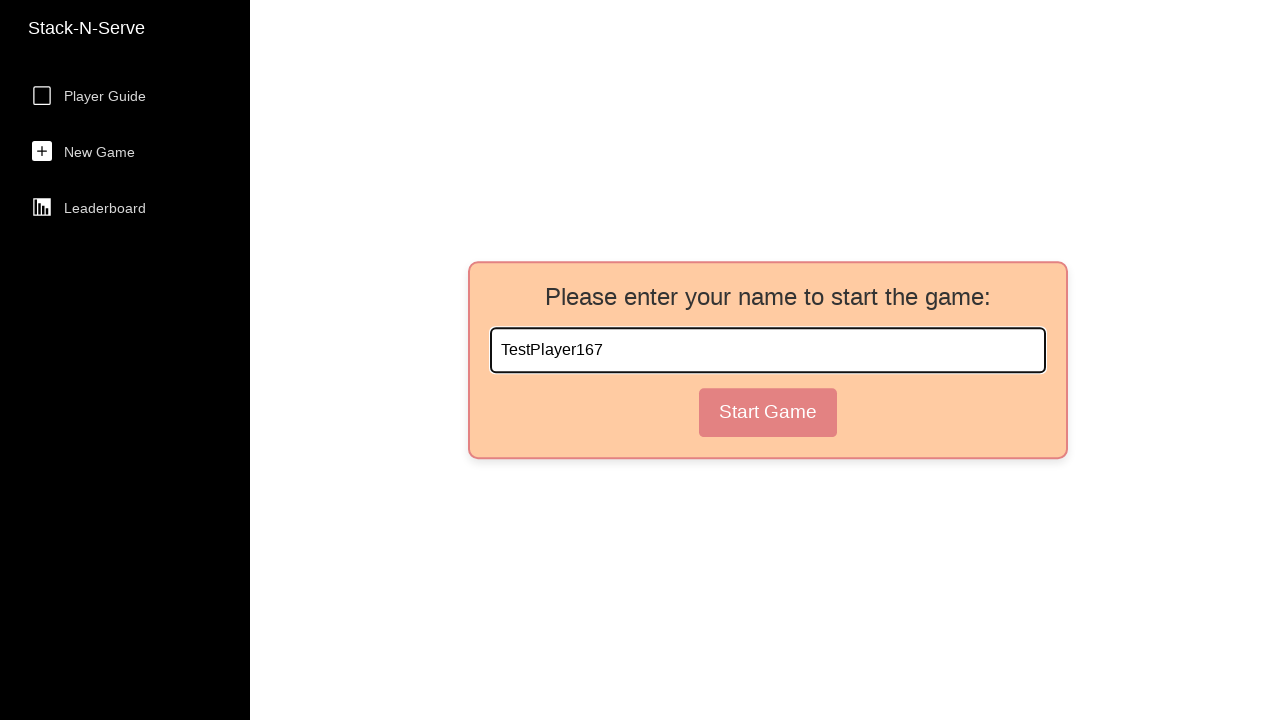

Clicked submit button to confirm player name at (768, 412) on .Player_Name_Button
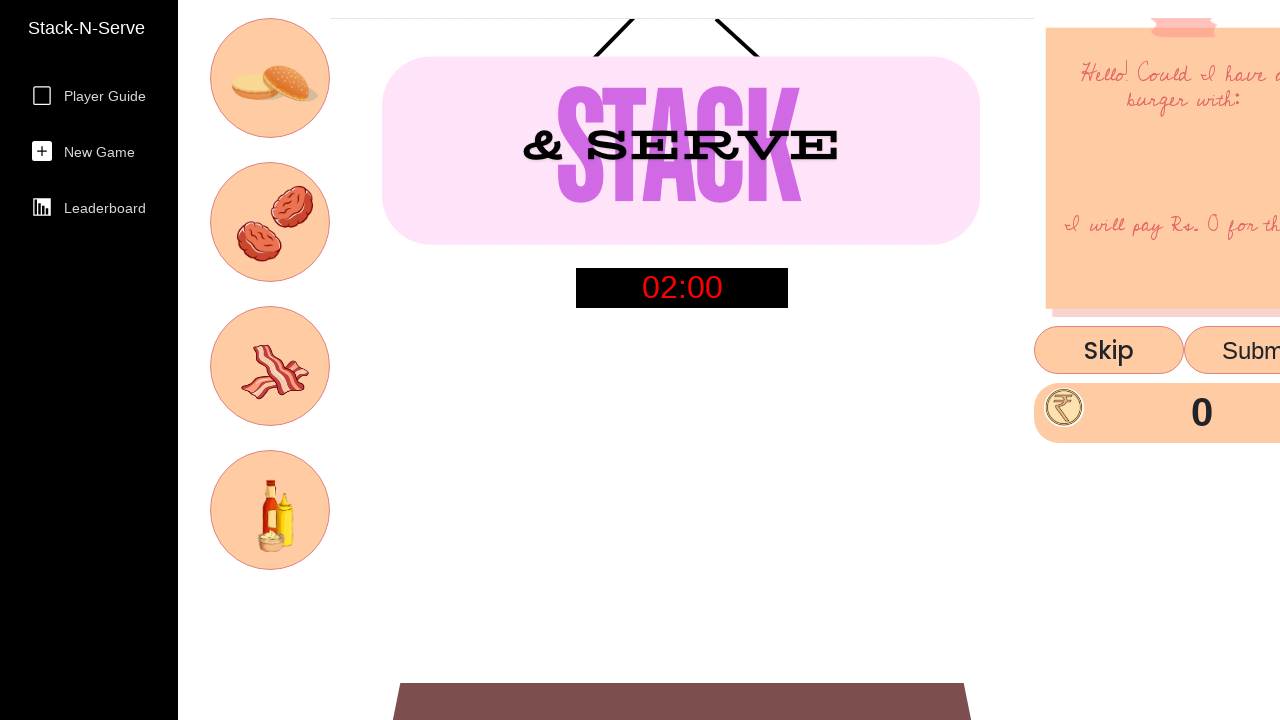

Selection buttons loaded
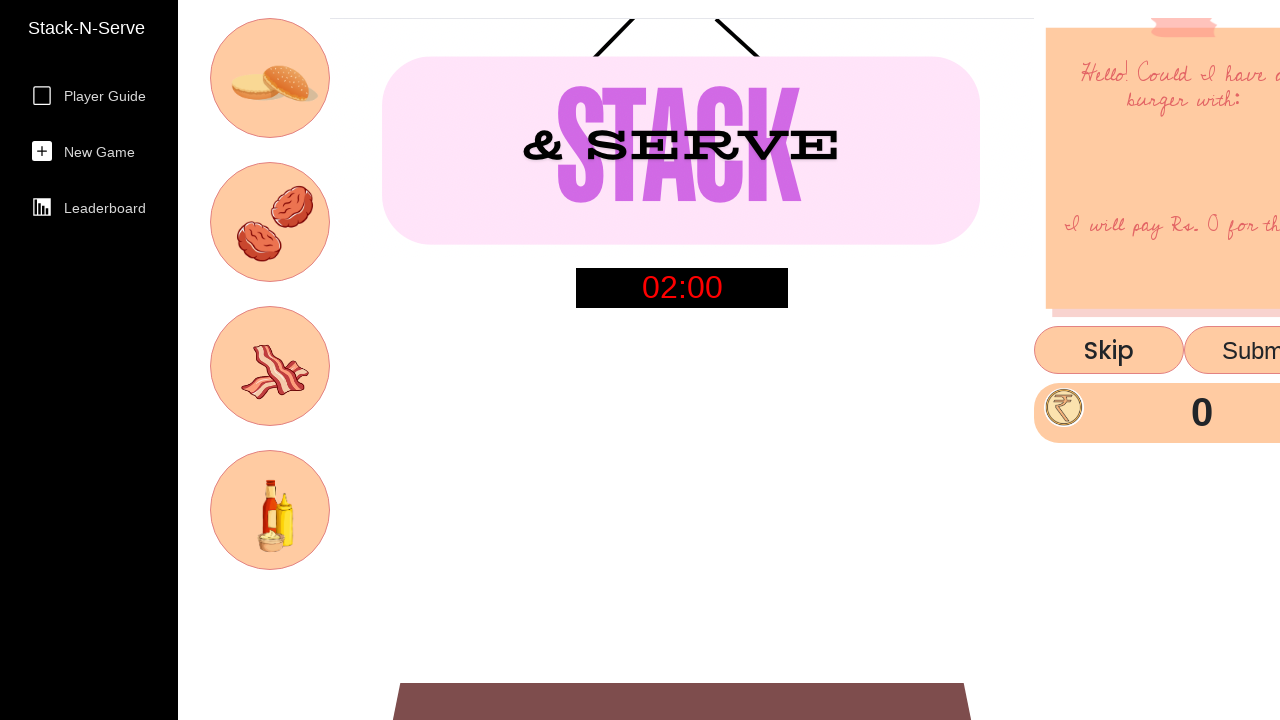

Clicked bun toggle button to expand menu at (270, 78) on .BunToggleButton
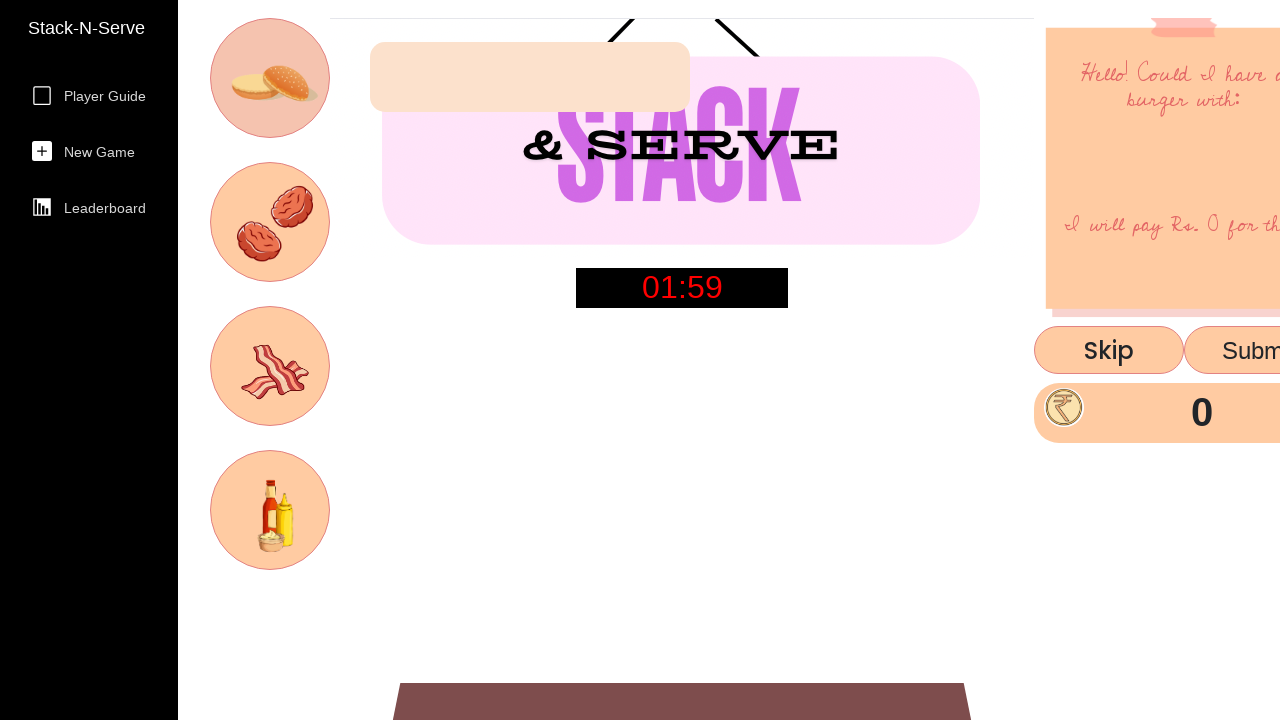

Expanded menu appeared with additional options
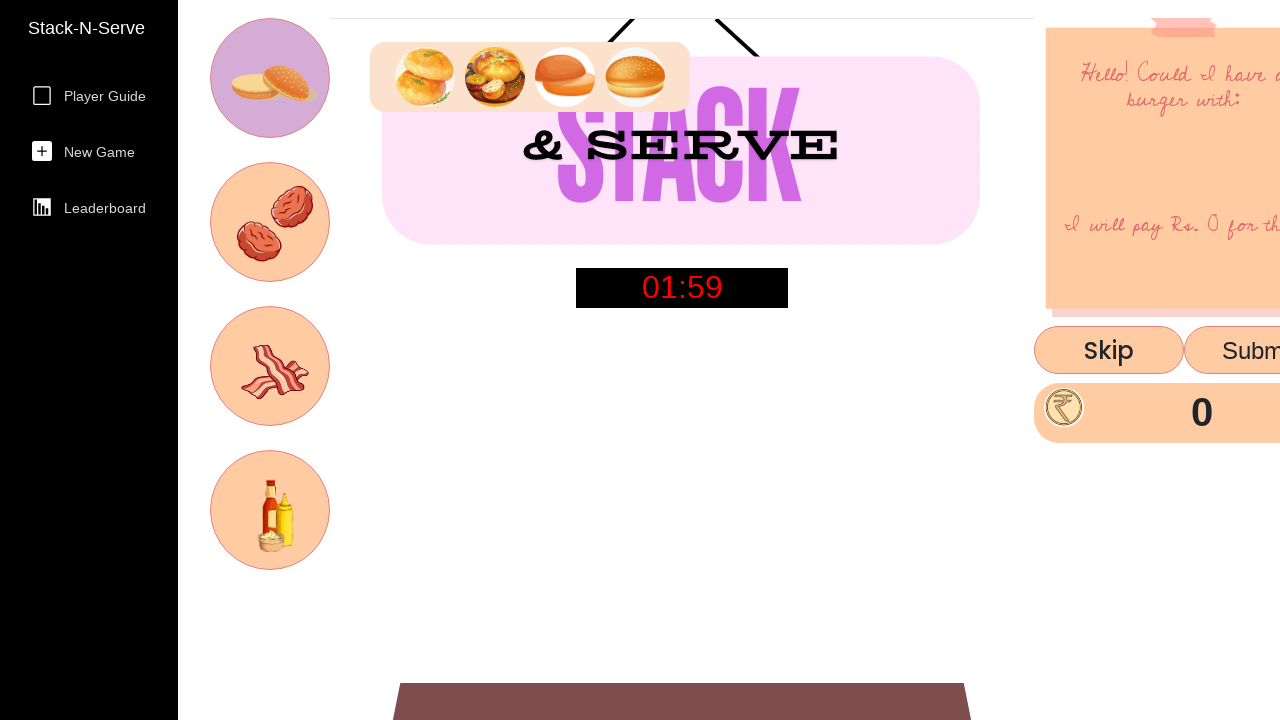

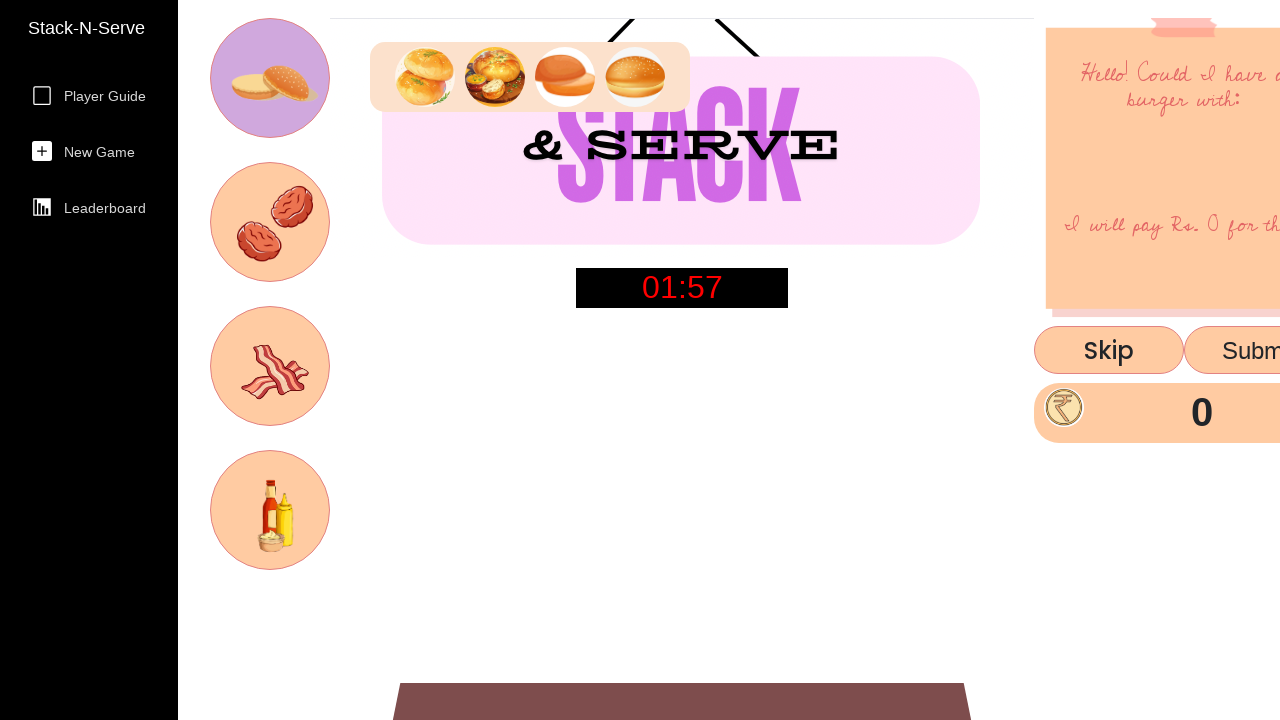